Searches for languages containing "kot" and verifies all results contain the search term

Starting URL: http://www.99-bottles-of-beer.net/

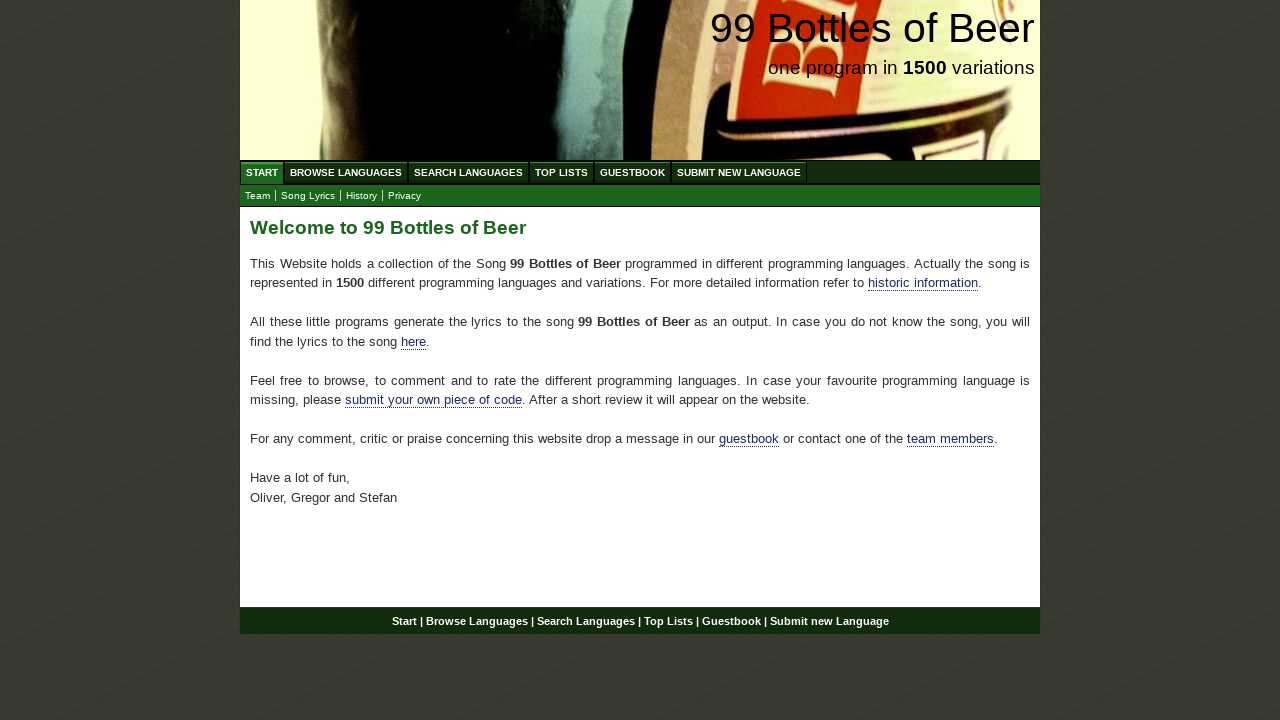

Clicked 'Search Languages' button at (468, 172) on text=Search Languages
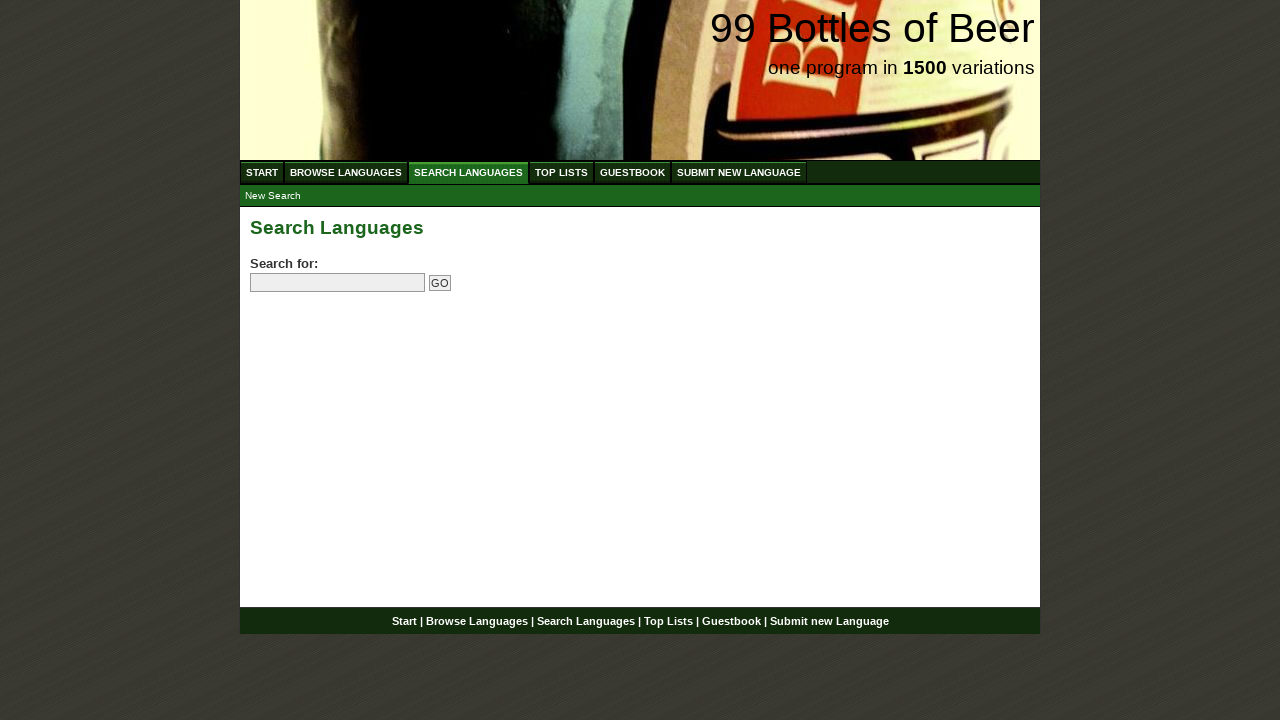

Filled search field with 'kot' on input[name='search']
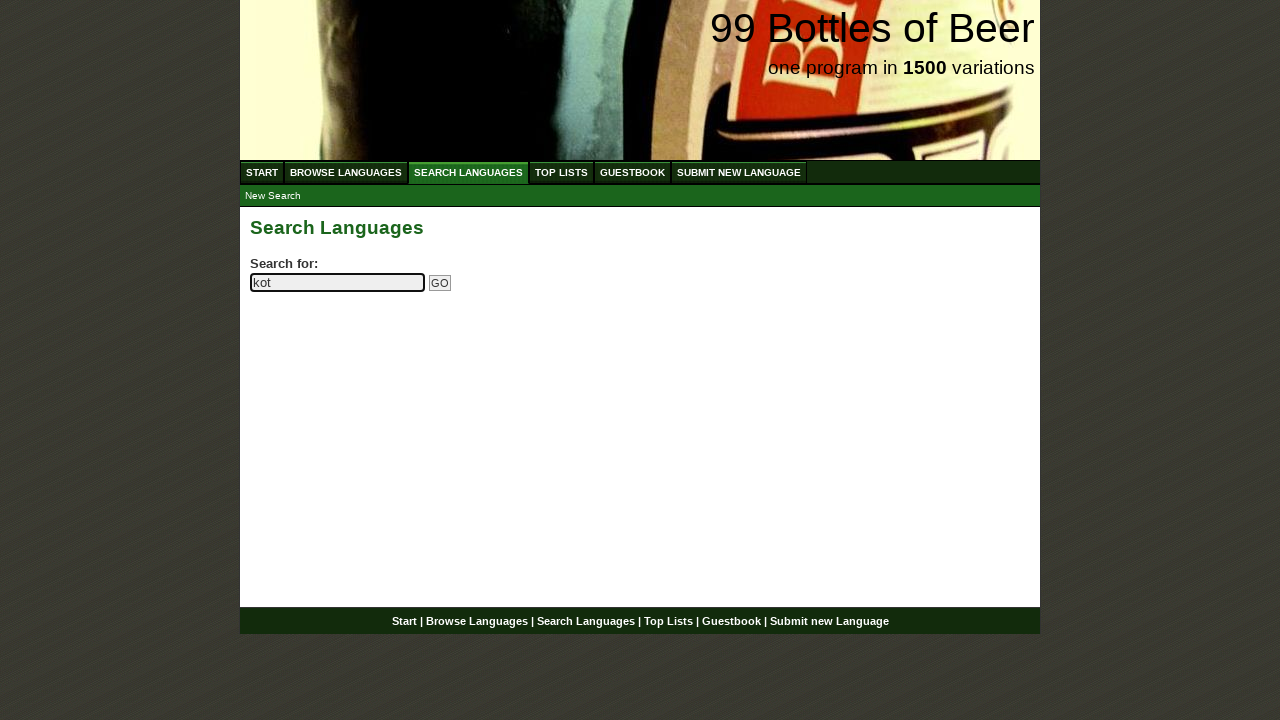

Clicked 'Go' button to submit search at (440, 283) on input[name='submitsearch']
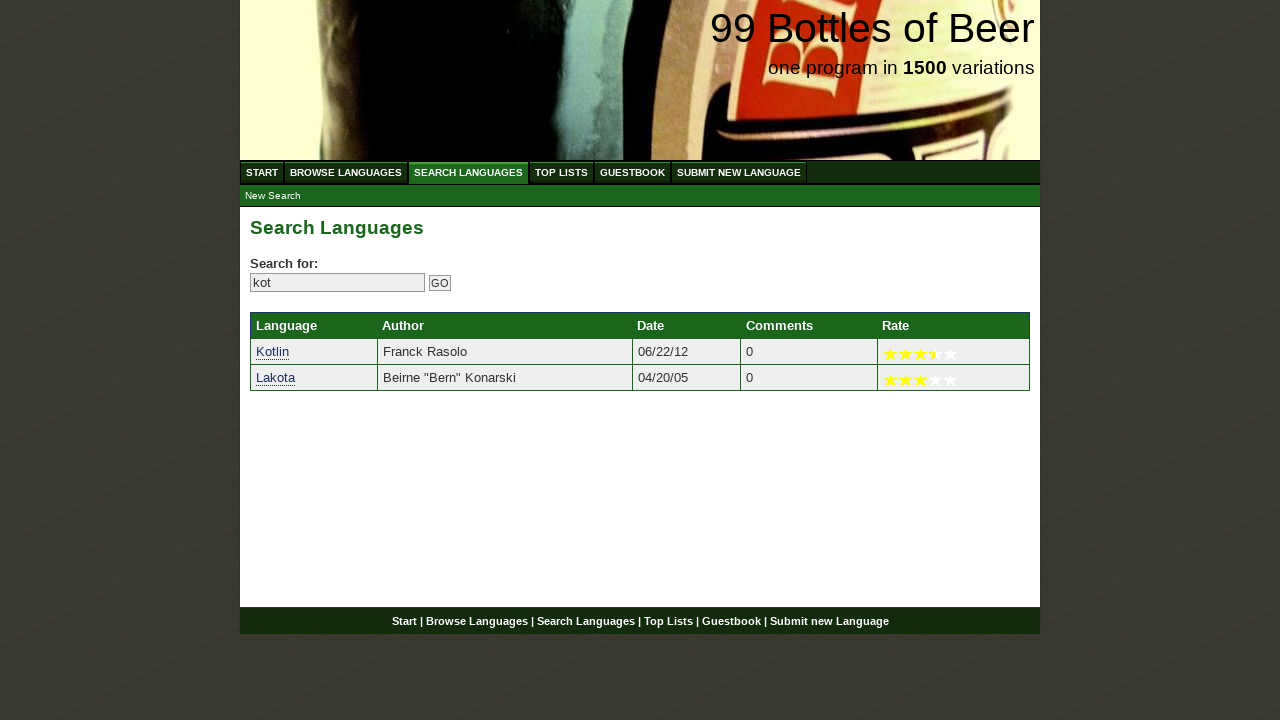

Retrieved 2 search results containing 'kot'
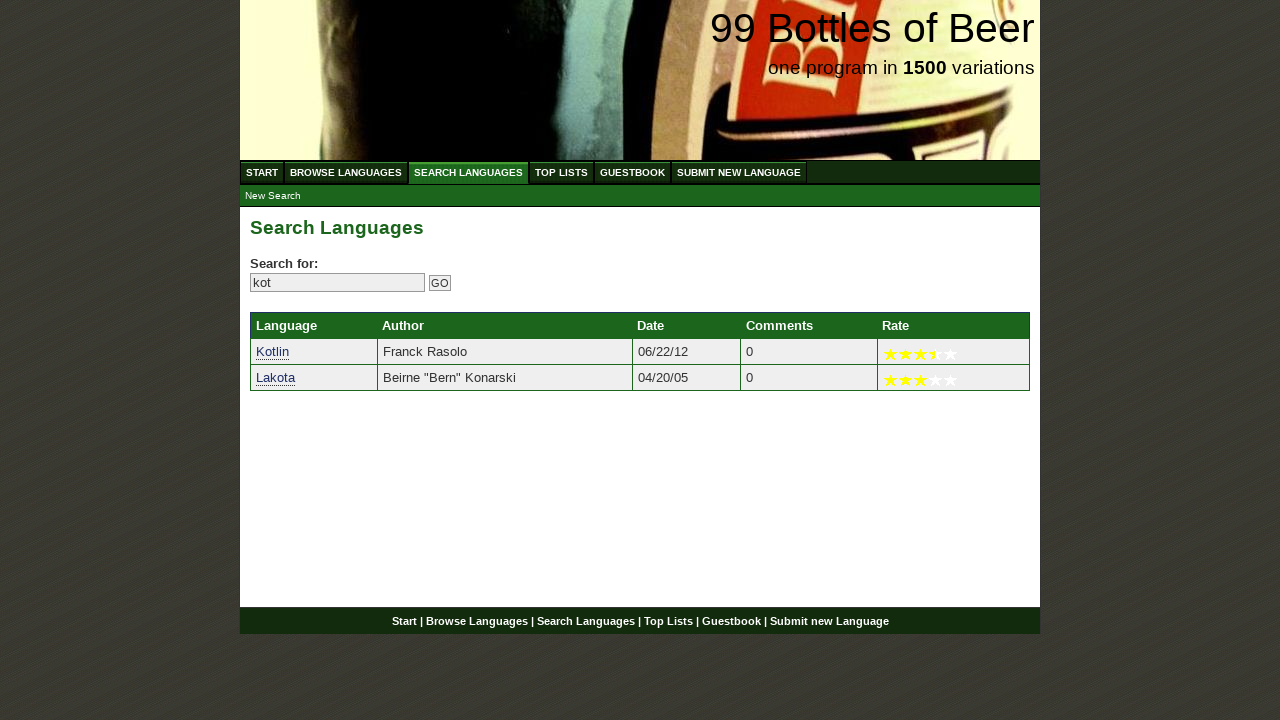

Verified search result 'Kotlin' contains 'kot'
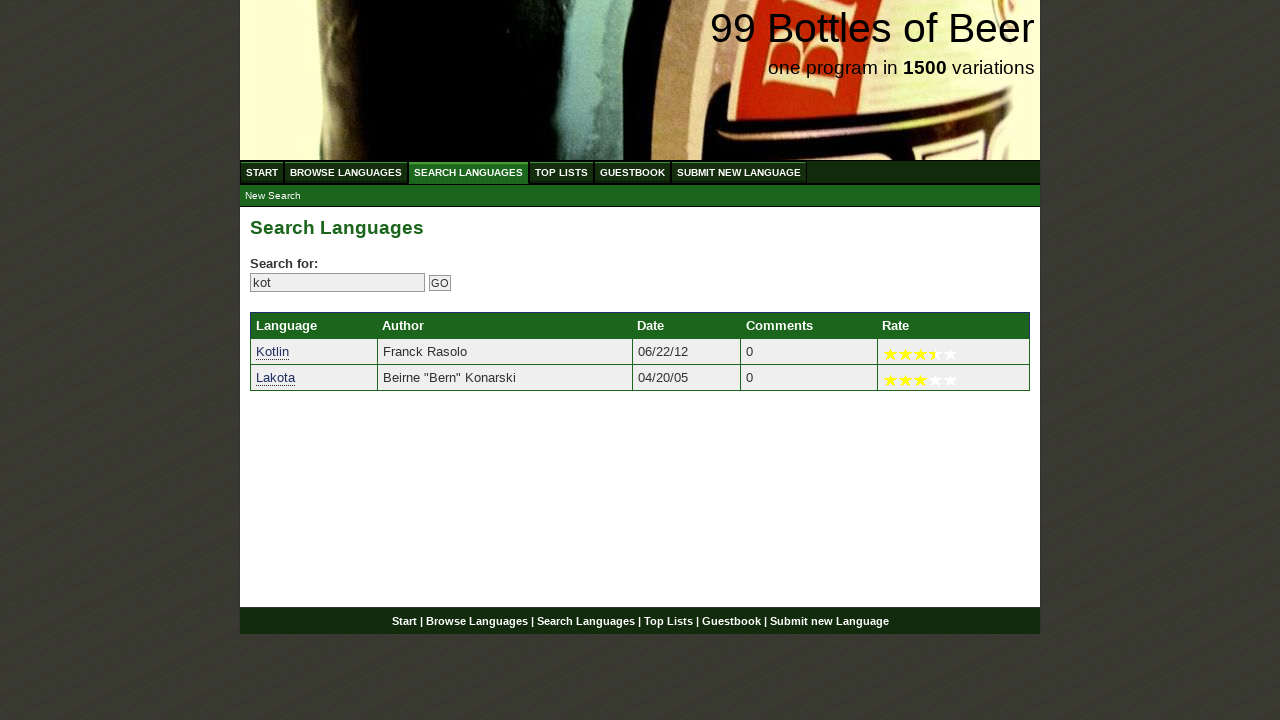

Verified search result 'Lakota' contains 'kot'
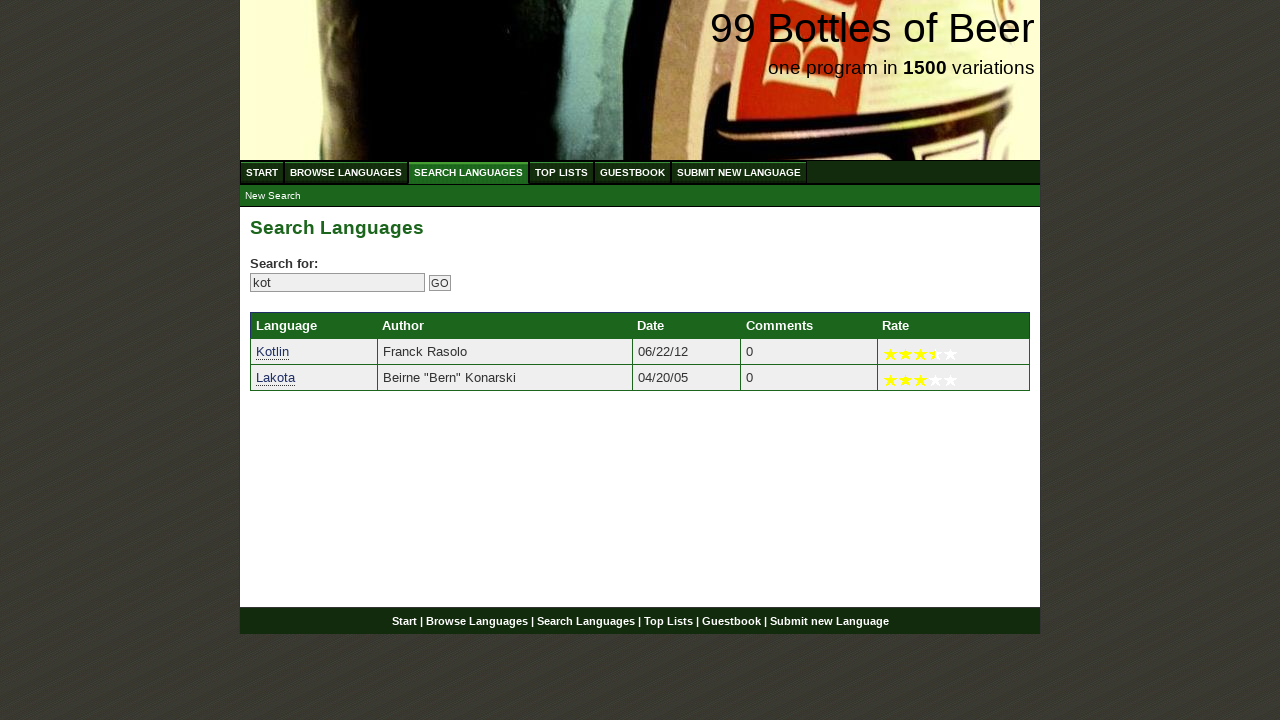

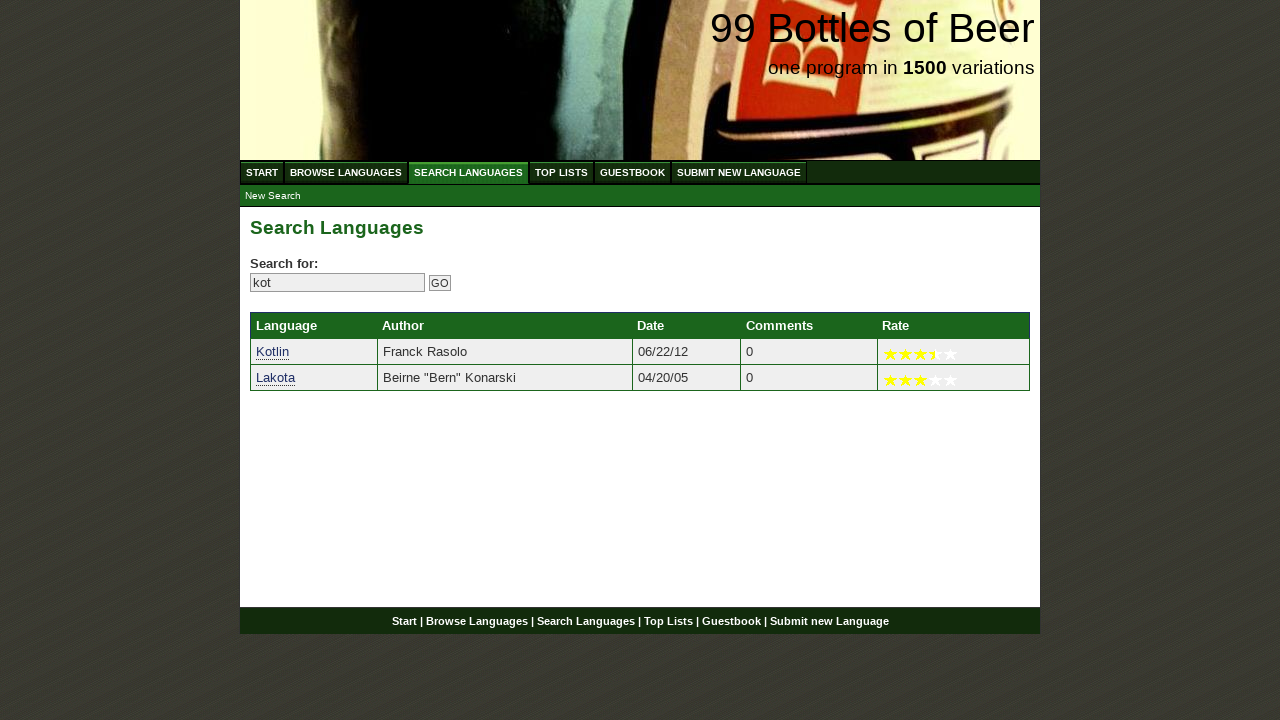